Tests navigation to Privacy/Impressum page and verifies Oliver Schade's name and email are displayed

Starting URL: http://www.99-bottles-of-beer.net/

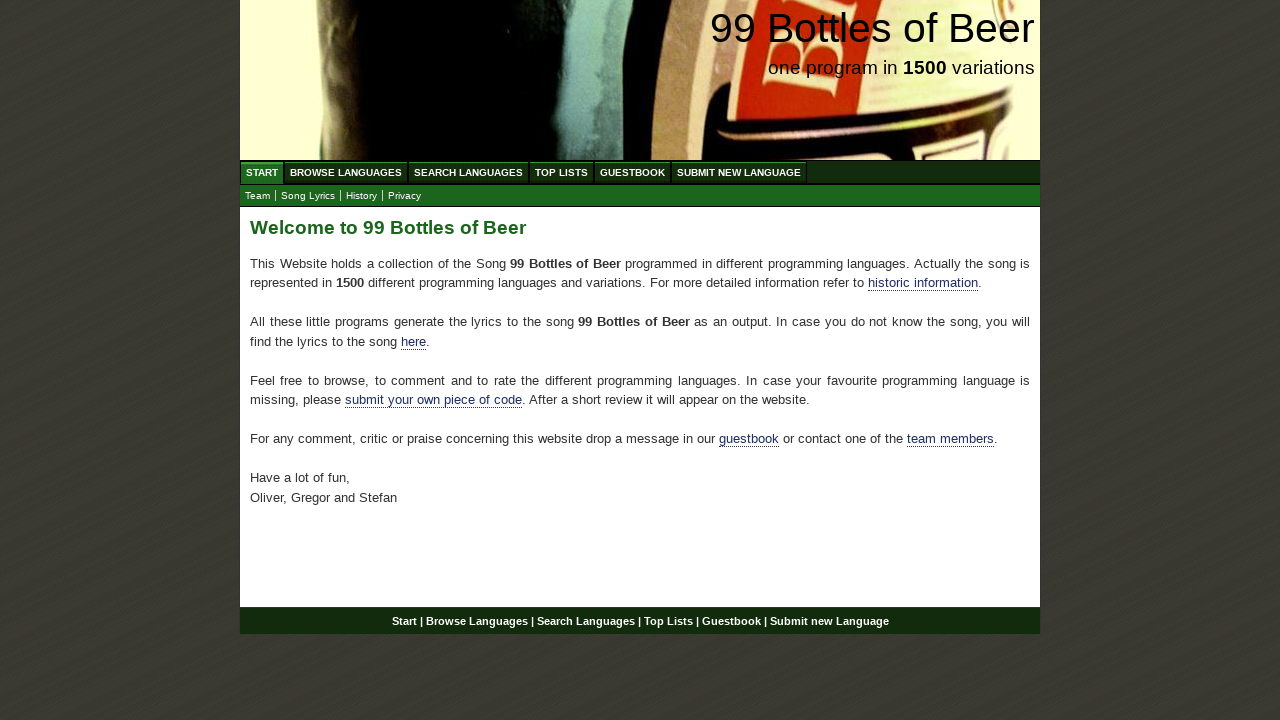

Clicked on Privacy/Impressum submenu link at (404, 196) on xpath=//body/div[@id='wrap']/div[@id='navigation']/ul[@id='submenu']/li/a[@href=
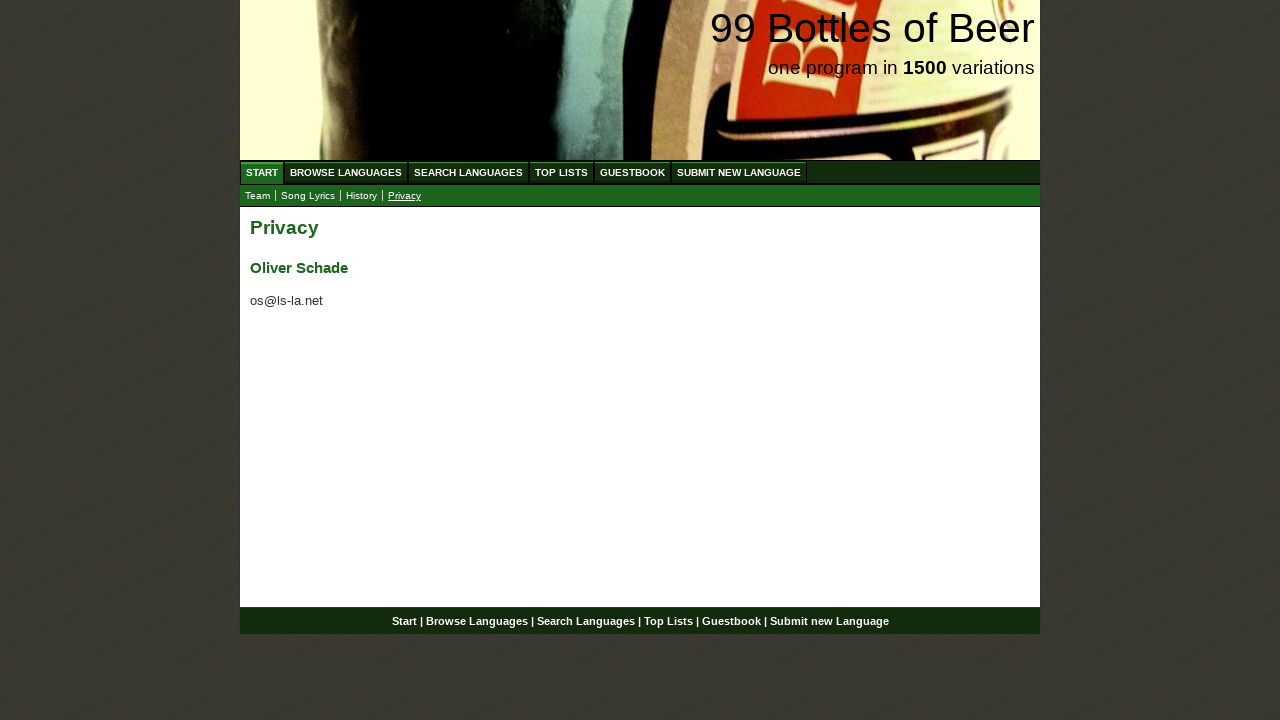

Waited for Oliver Schade name heading to appear
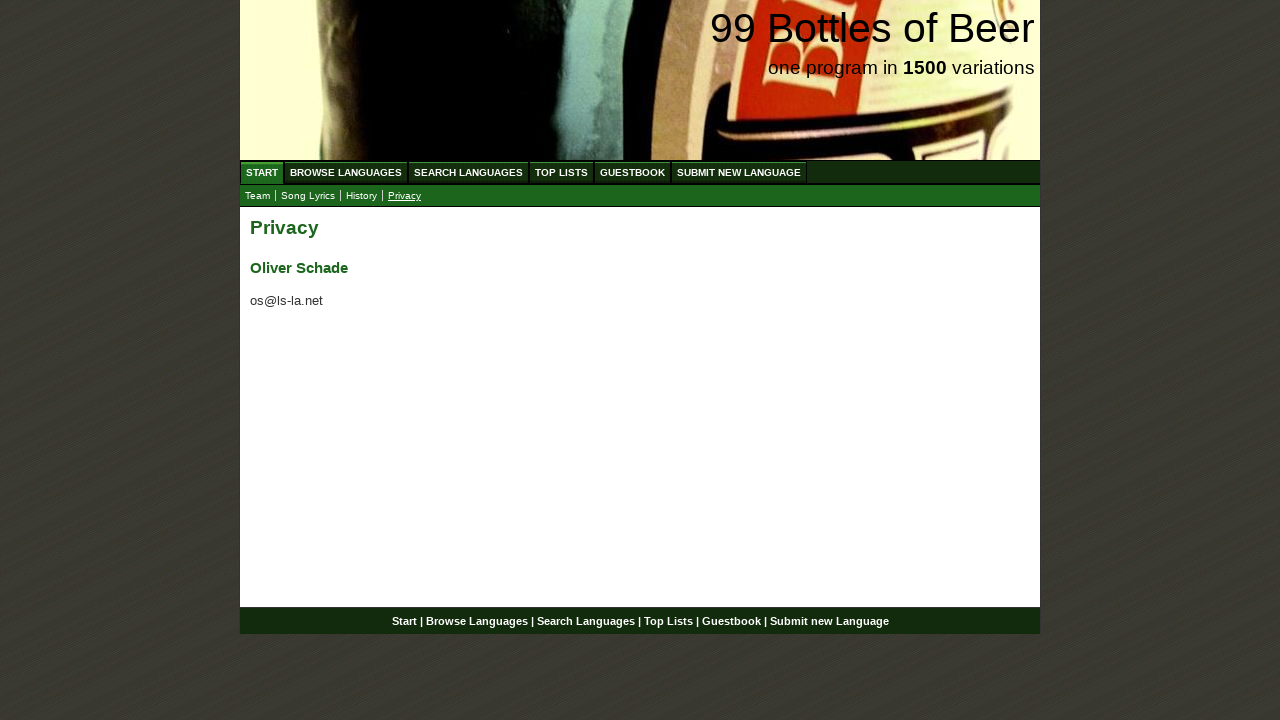

Waited for Oliver Schade email address to appear
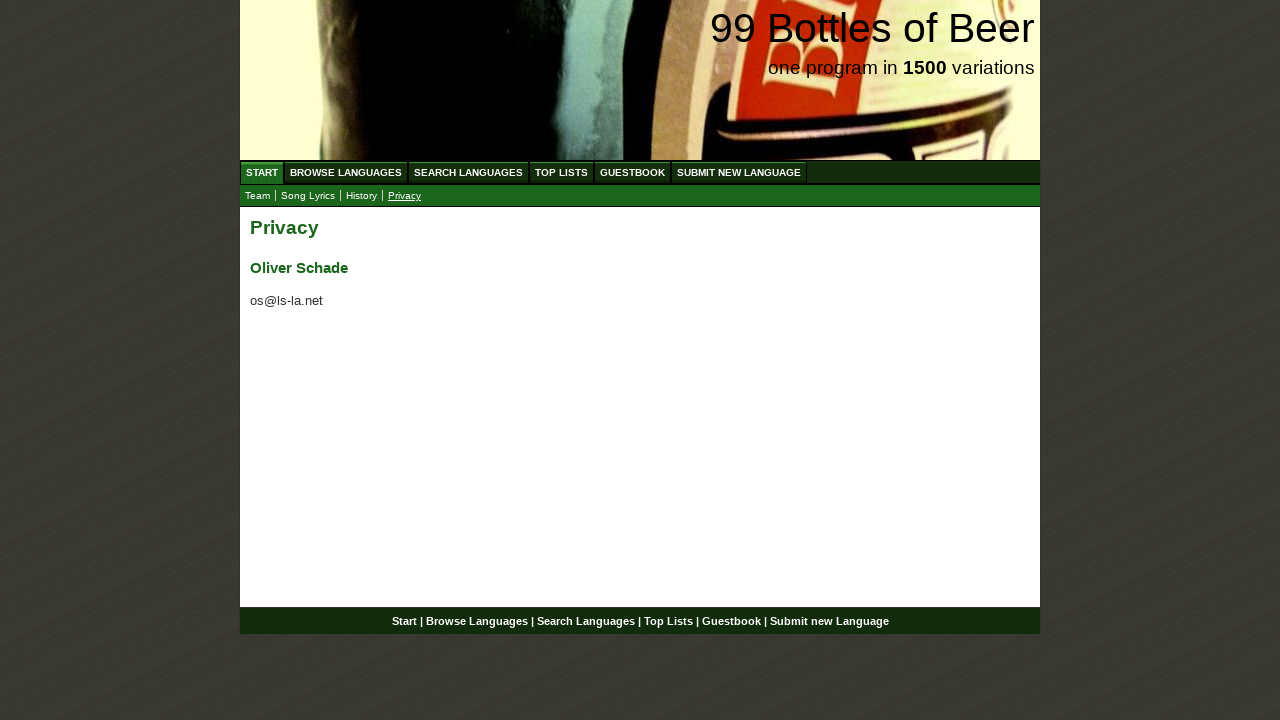

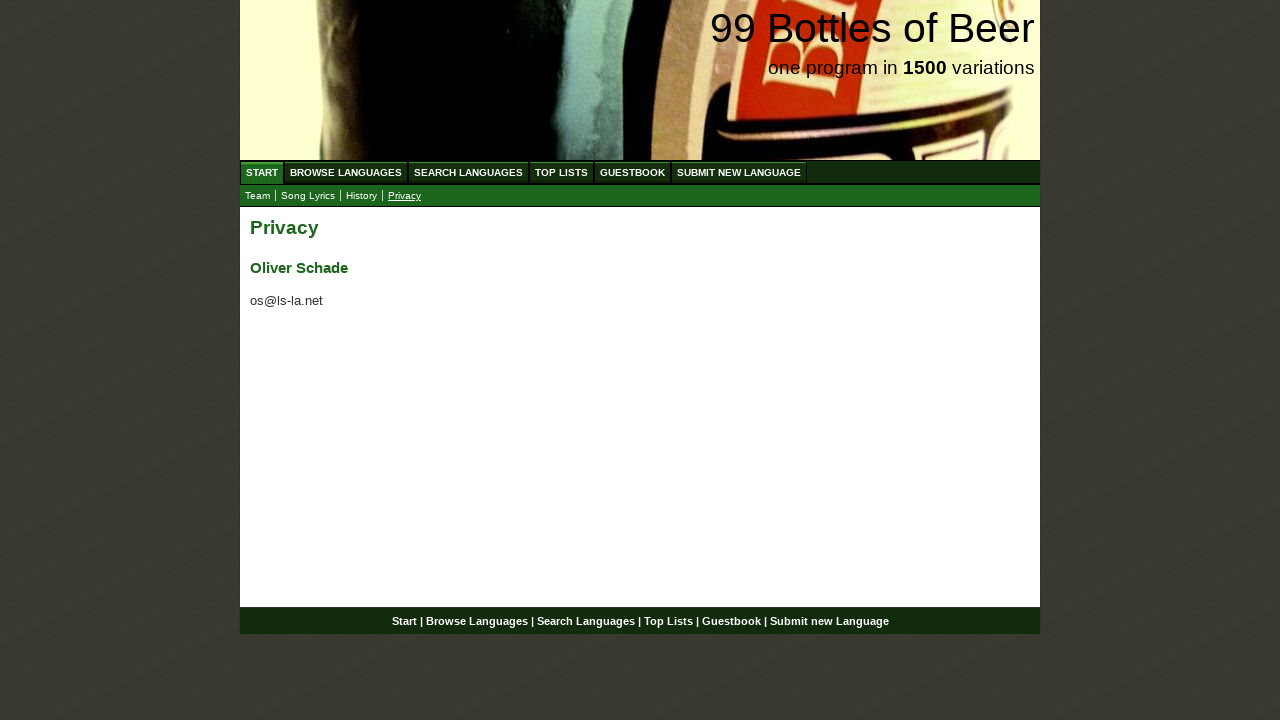